Tests form authentication failure with incorrect password on the demo site

Starting URL: http://the-internet.herokuapp.com

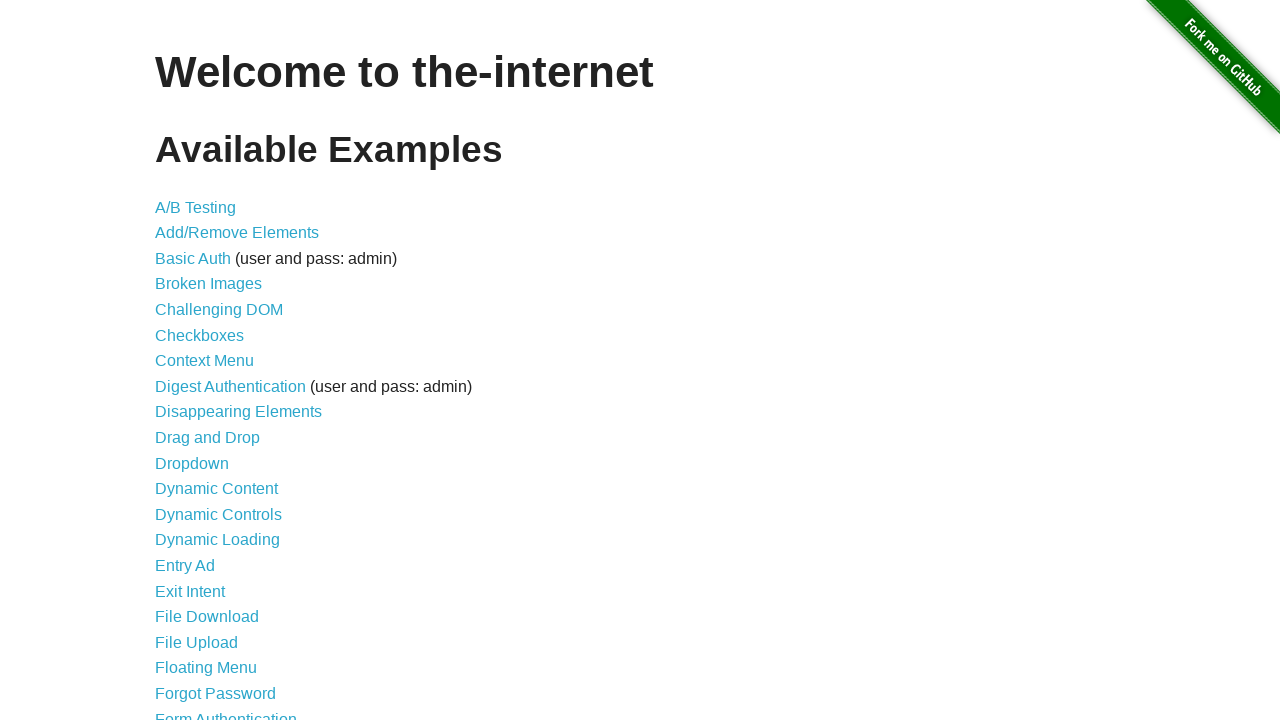

Clicked on Form Authentication link at (226, 712) on a:has-text('Form Authentication')
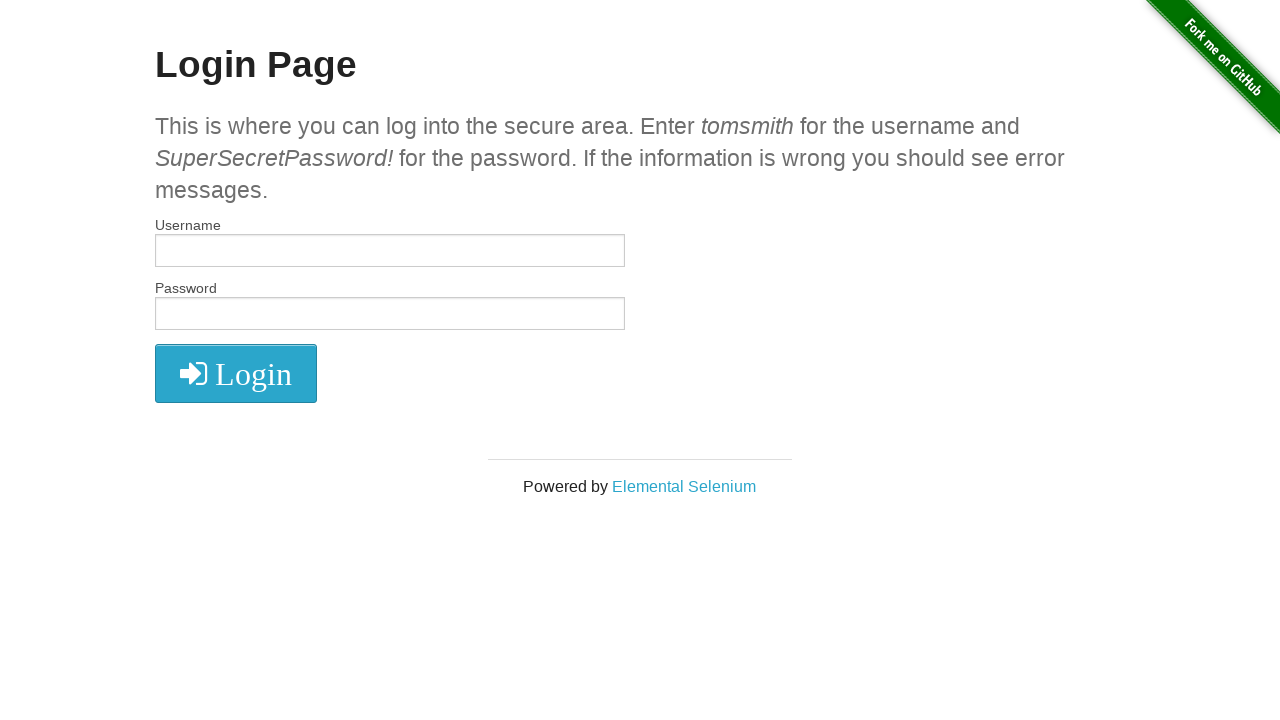

Filled username field with 'tomsmith' on #username
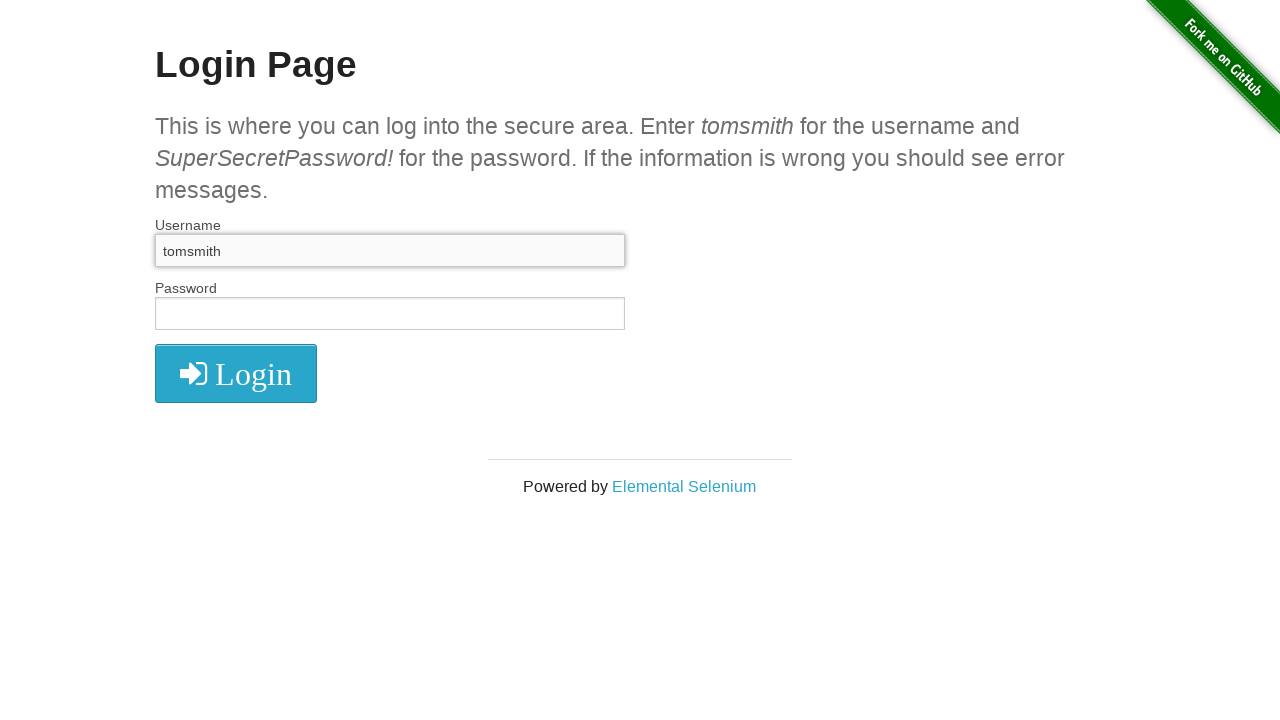

Filled password field with incorrect password on #password
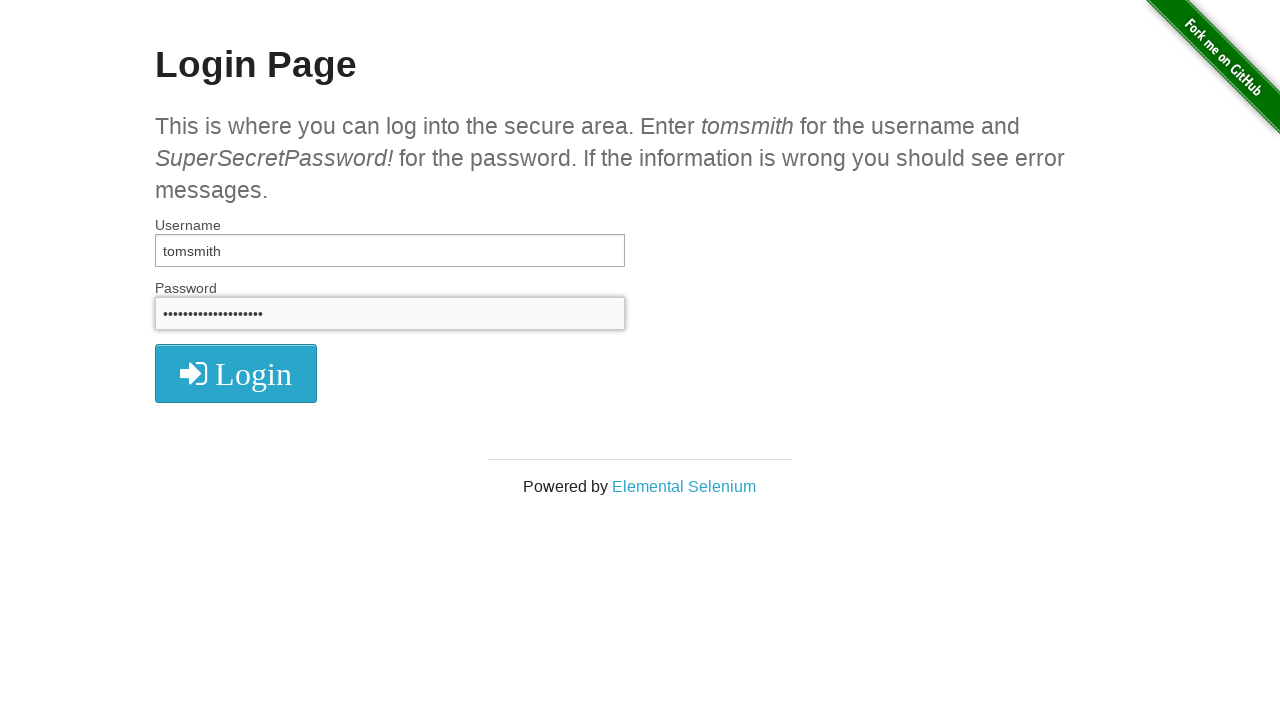

Clicked login button at (236, 373) on button[type='submit']
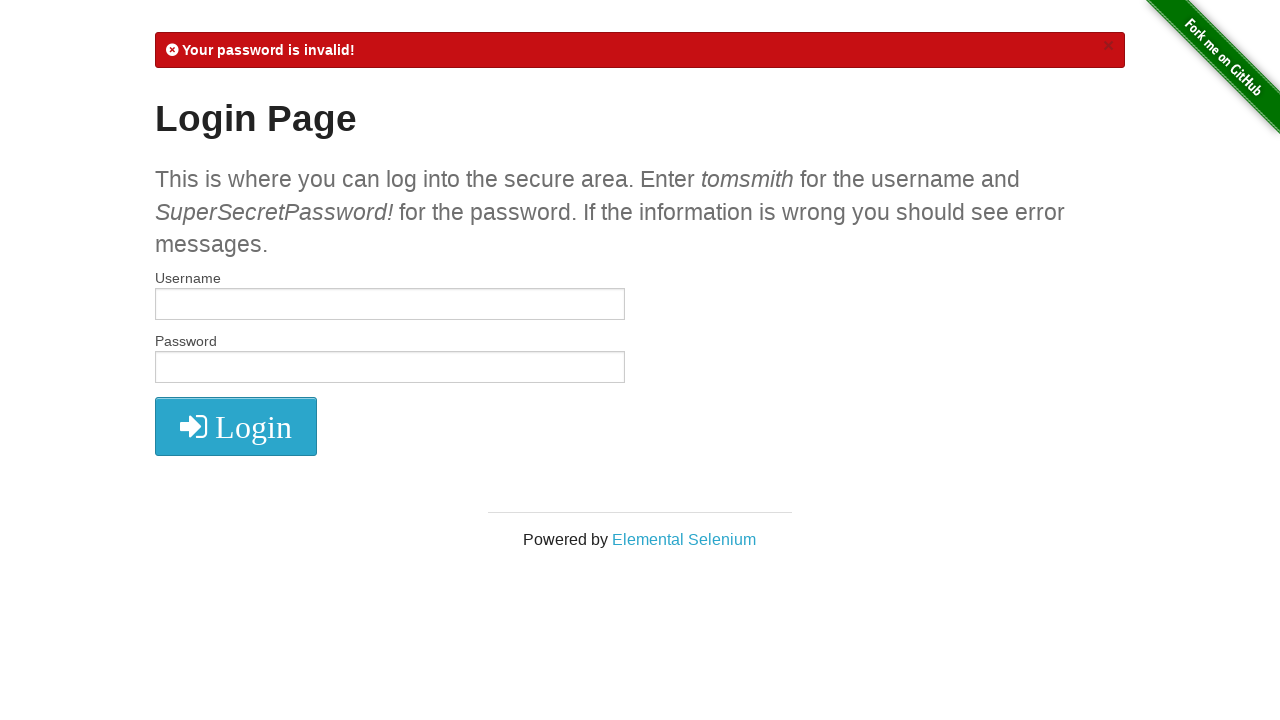

Verified login failed - 'secure' not present in URL
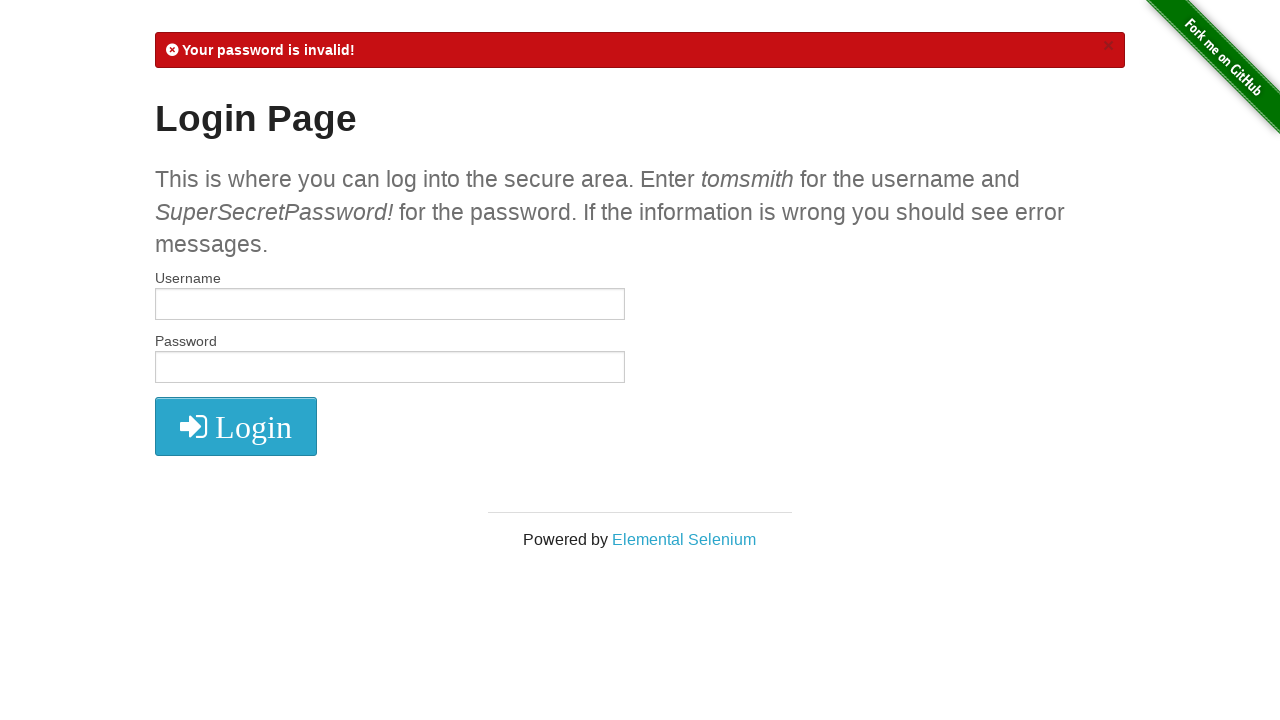

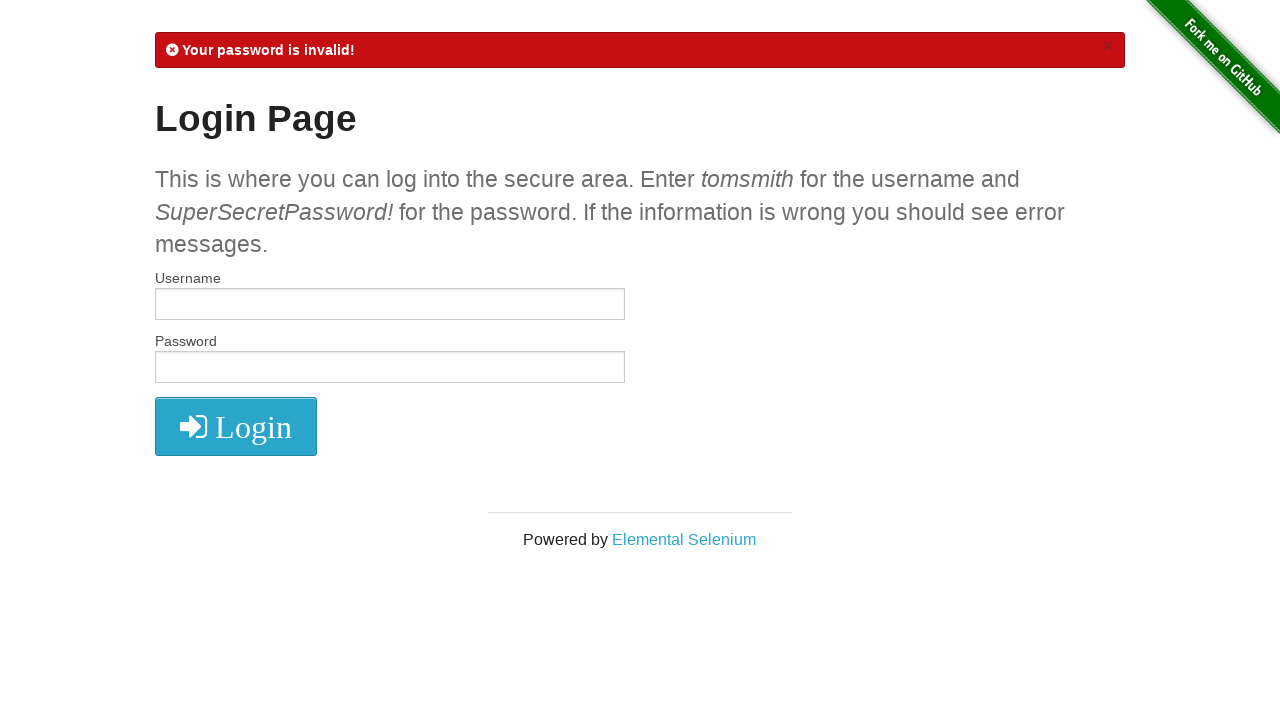